Tests a math quiz form by reading two numbers from the page, calculating their sum, selecting the answer from a dropdown, and submitting the form.

Starting URL: http://suninjuly.github.io/selects1.html

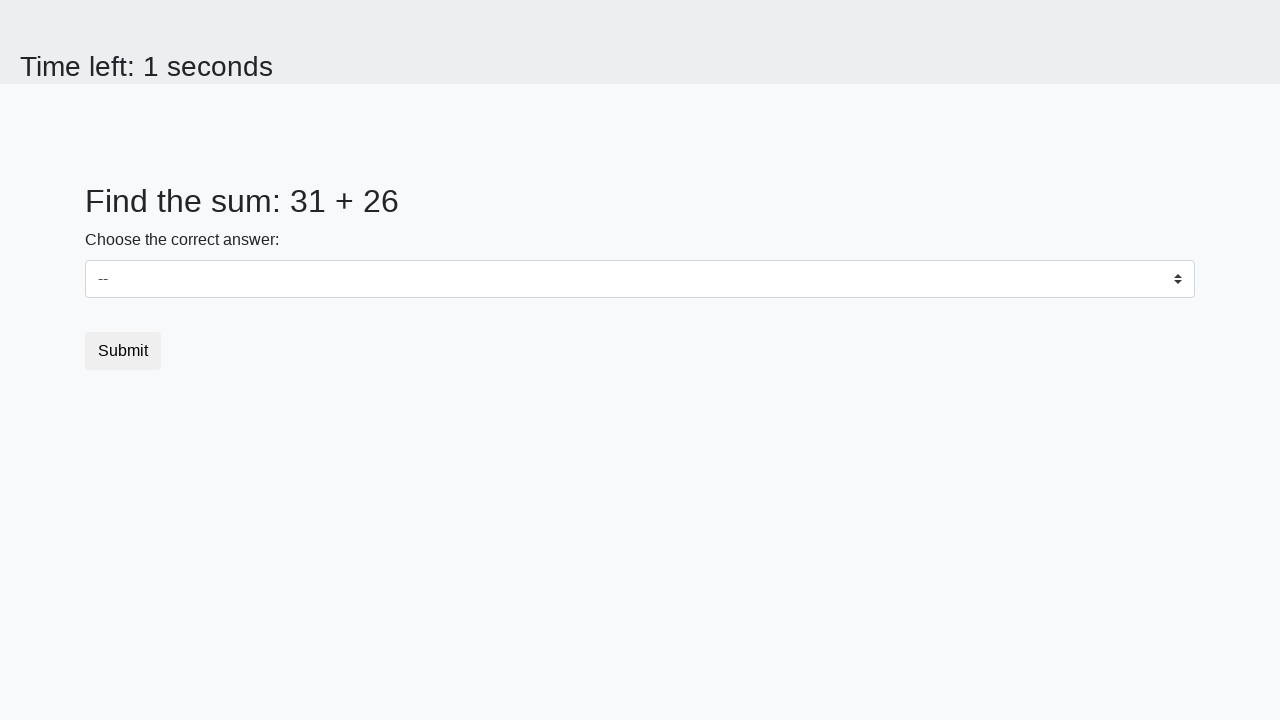

Located first number element (#num1)
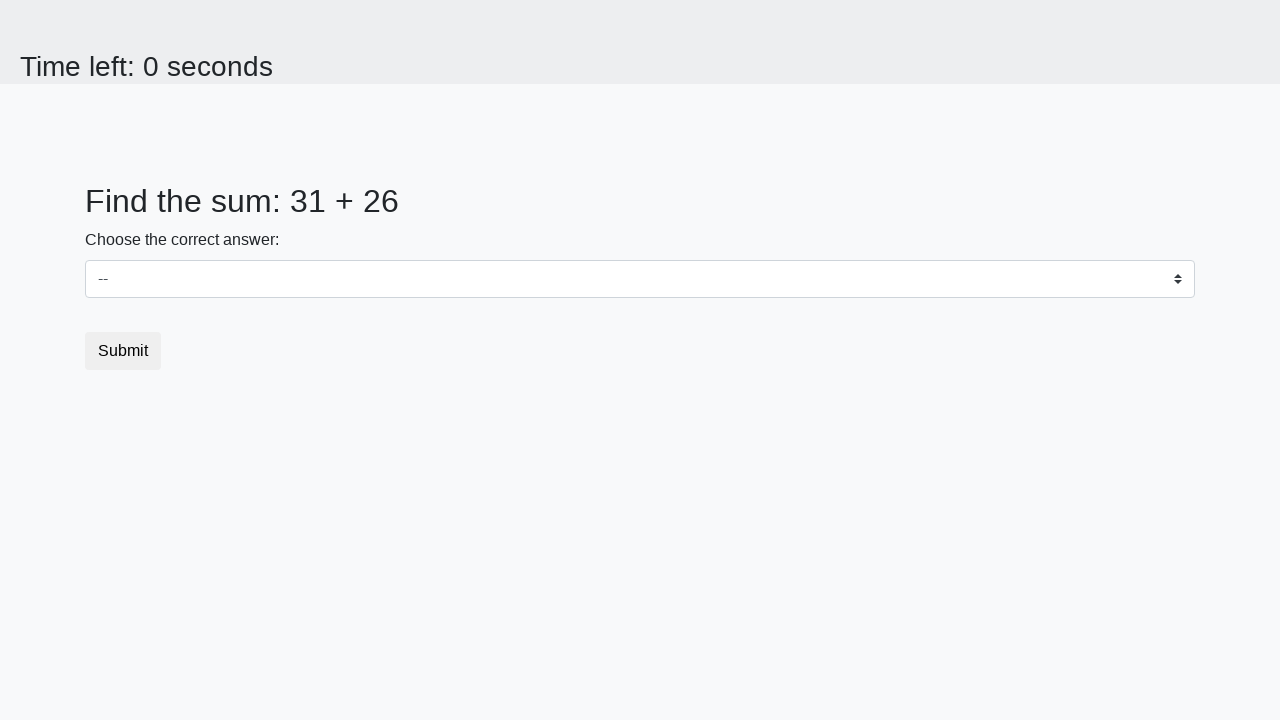

Located second number element (#num2)
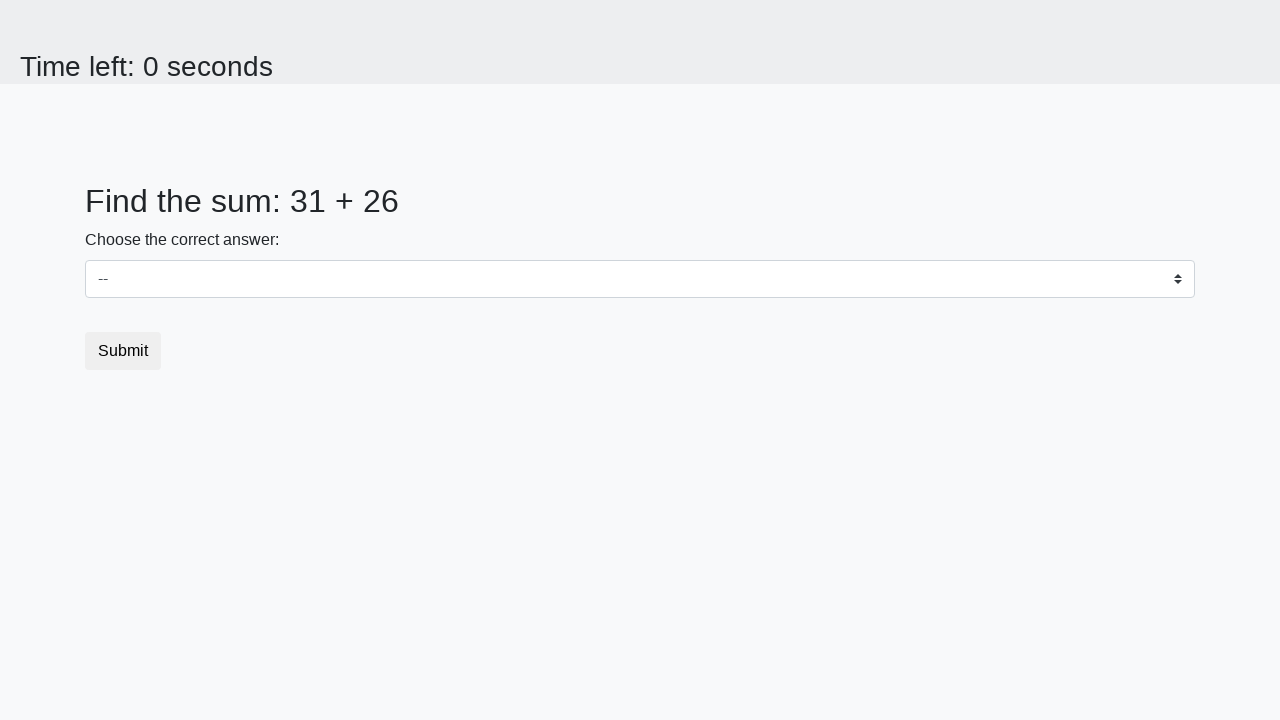

Read first number: 31
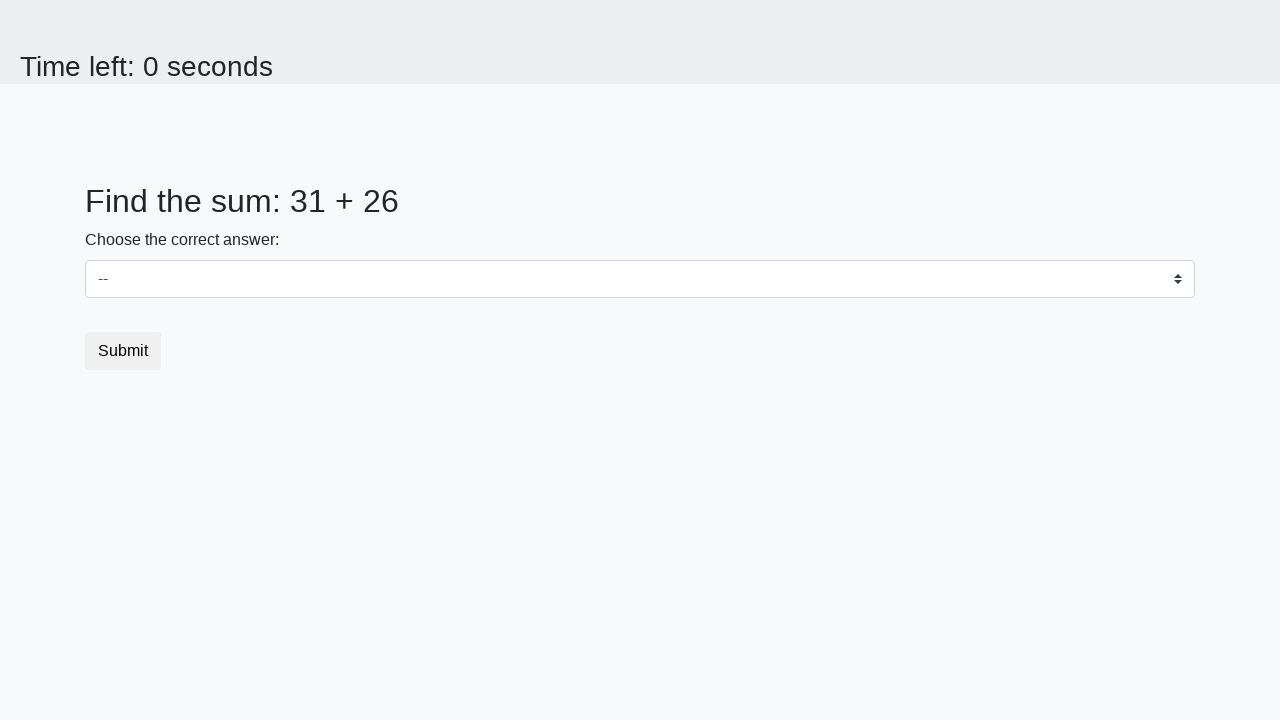

Read second number: 26
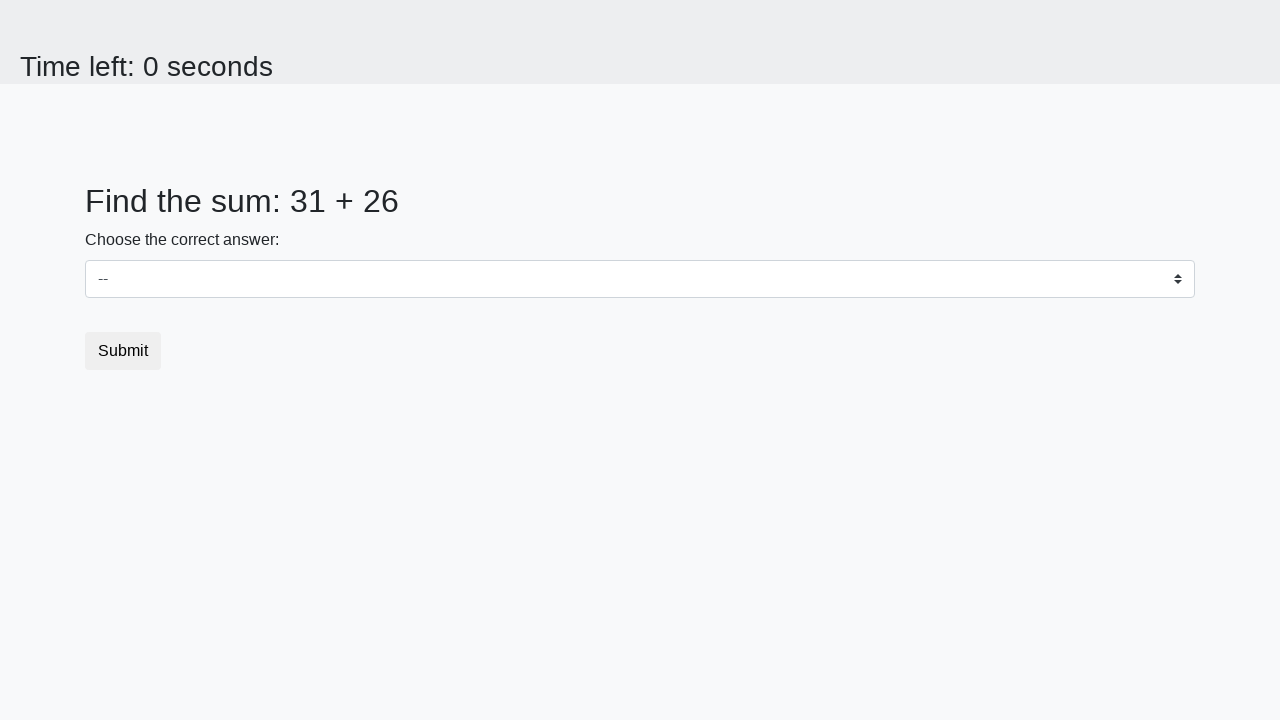

Calculated sum: 31 + 26 = 57
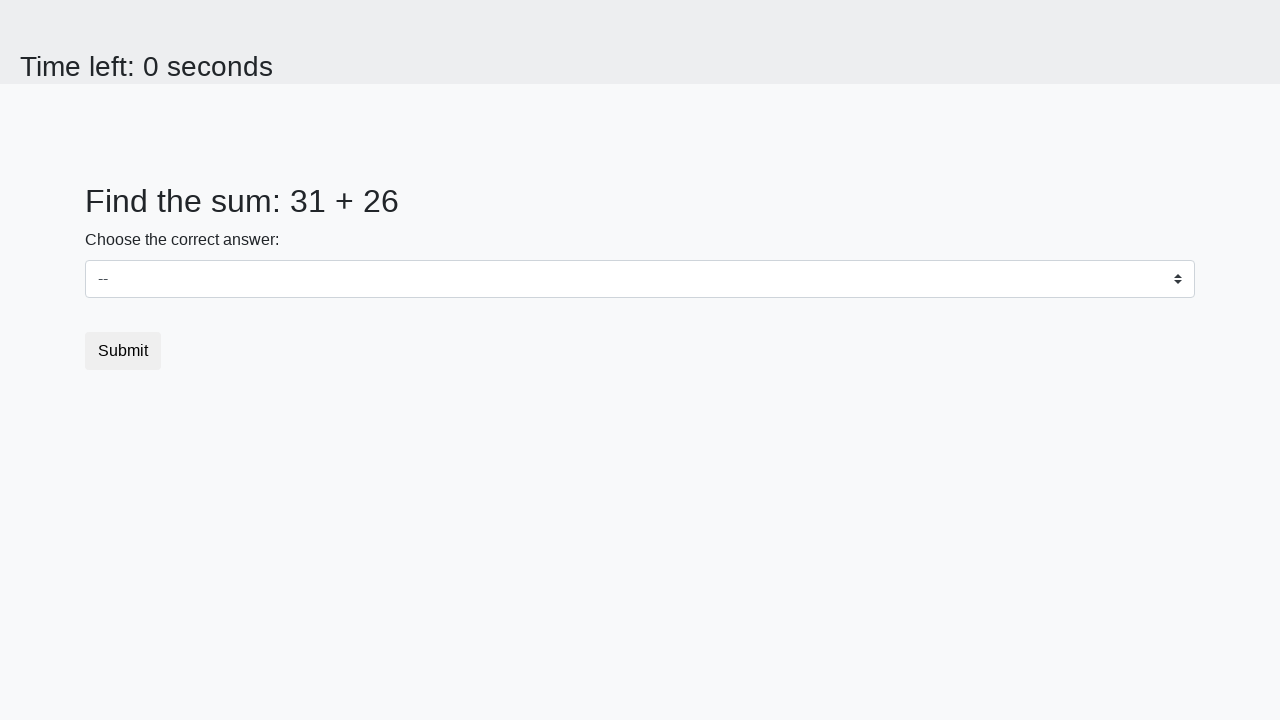

Selected answer '57' from dropdown on .custom-select
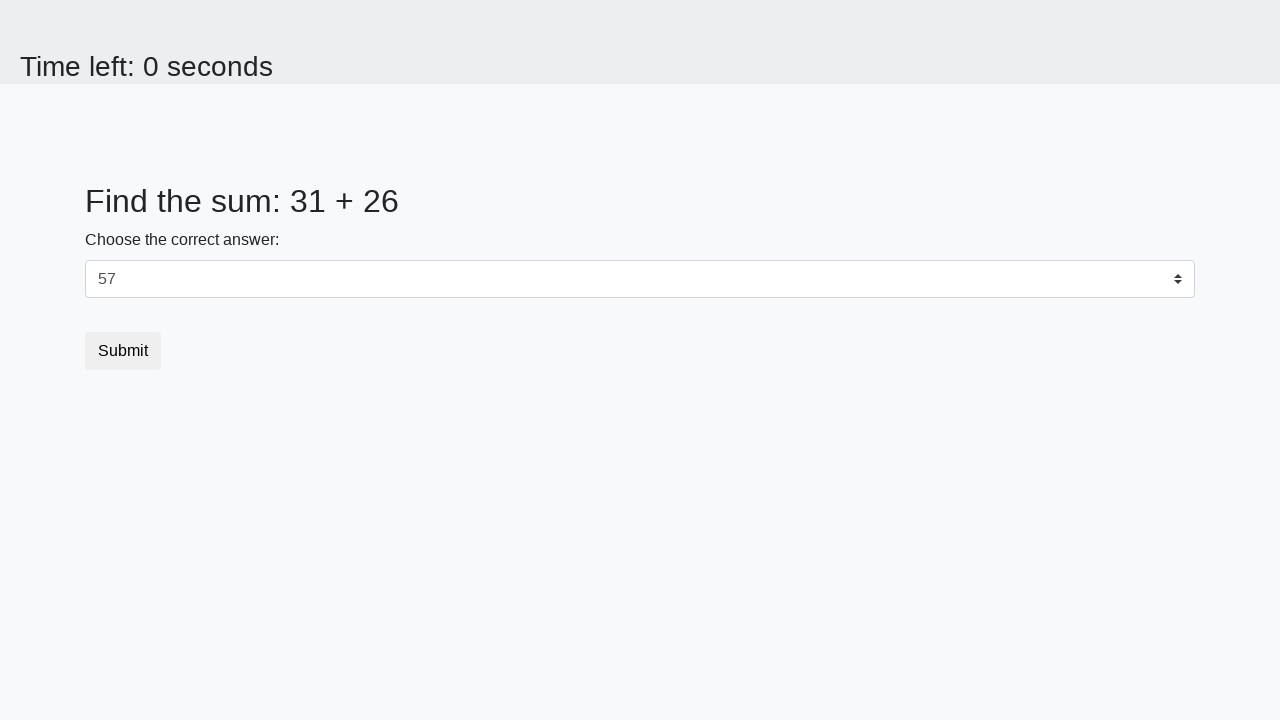

Clicked submit button to submit the form at (123, 351) on .btn-default
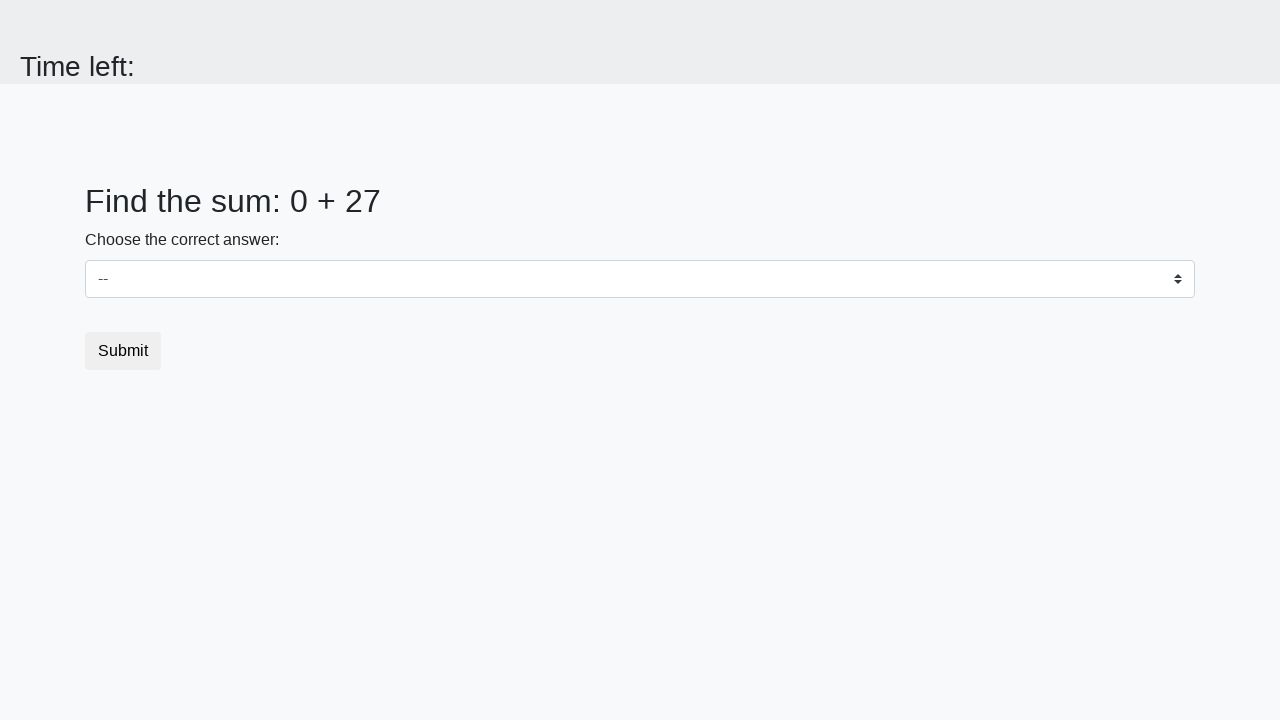

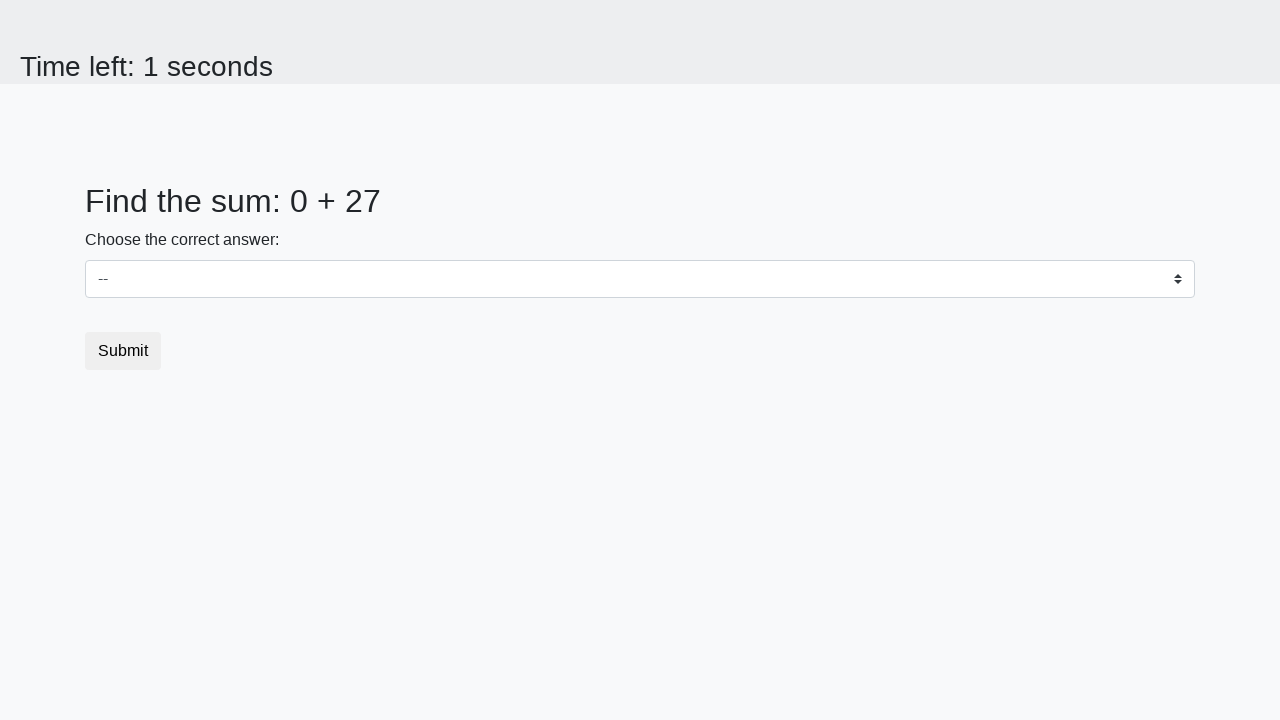